Navigates to demoblaze.com and verifies that anchor links are present on the page by waiting for and locating all link elements.

Starting URL: https://demoblaze.com/

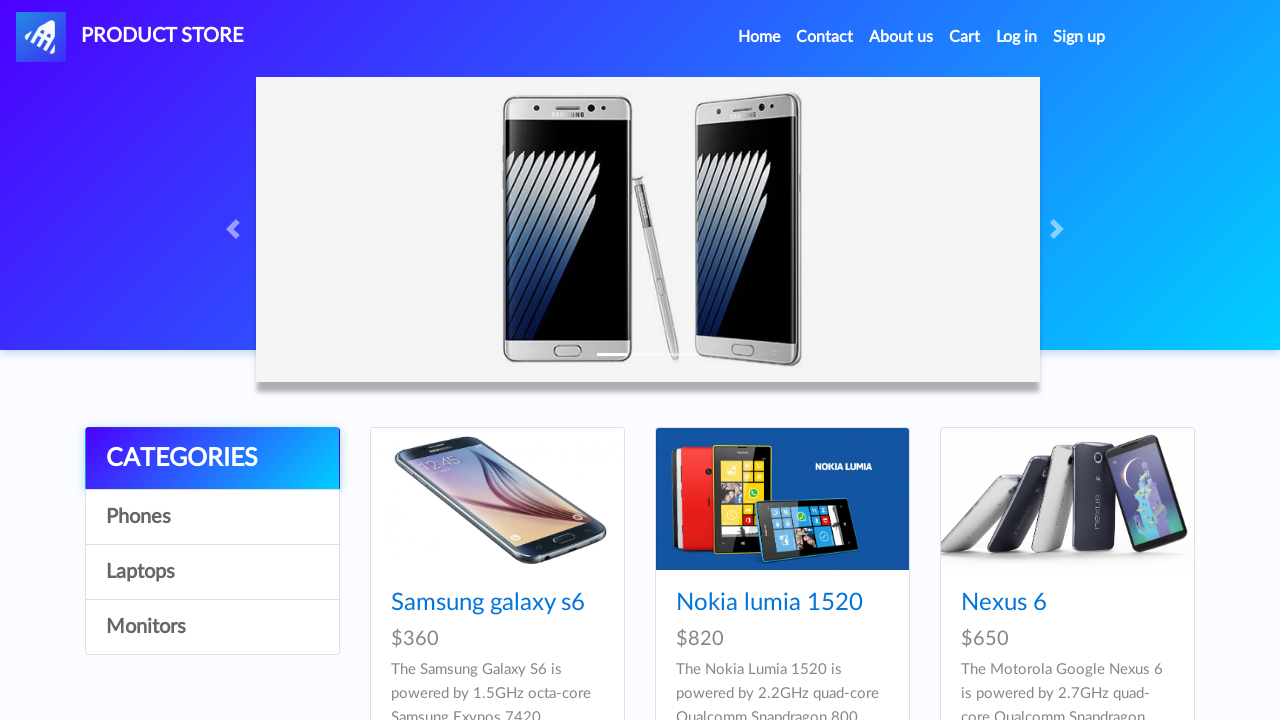

Navigated to https://demoblaze.com/
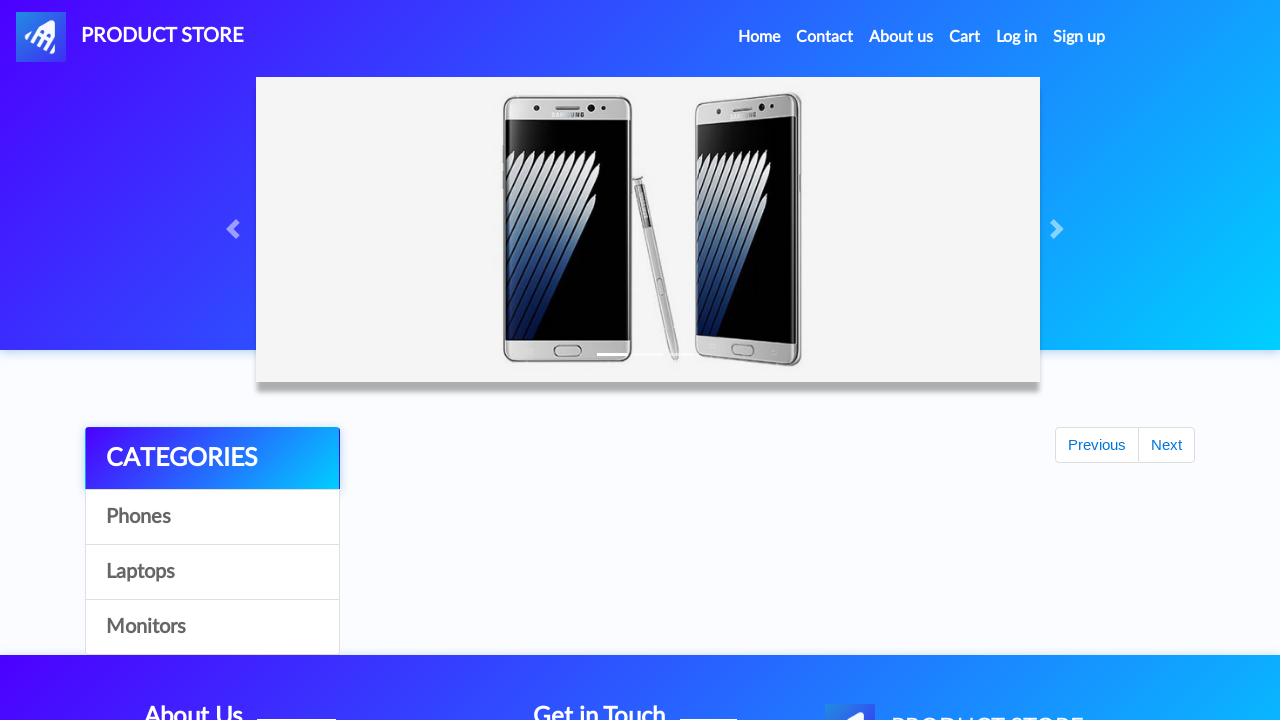

Page fully loaded (DOM content loaded)
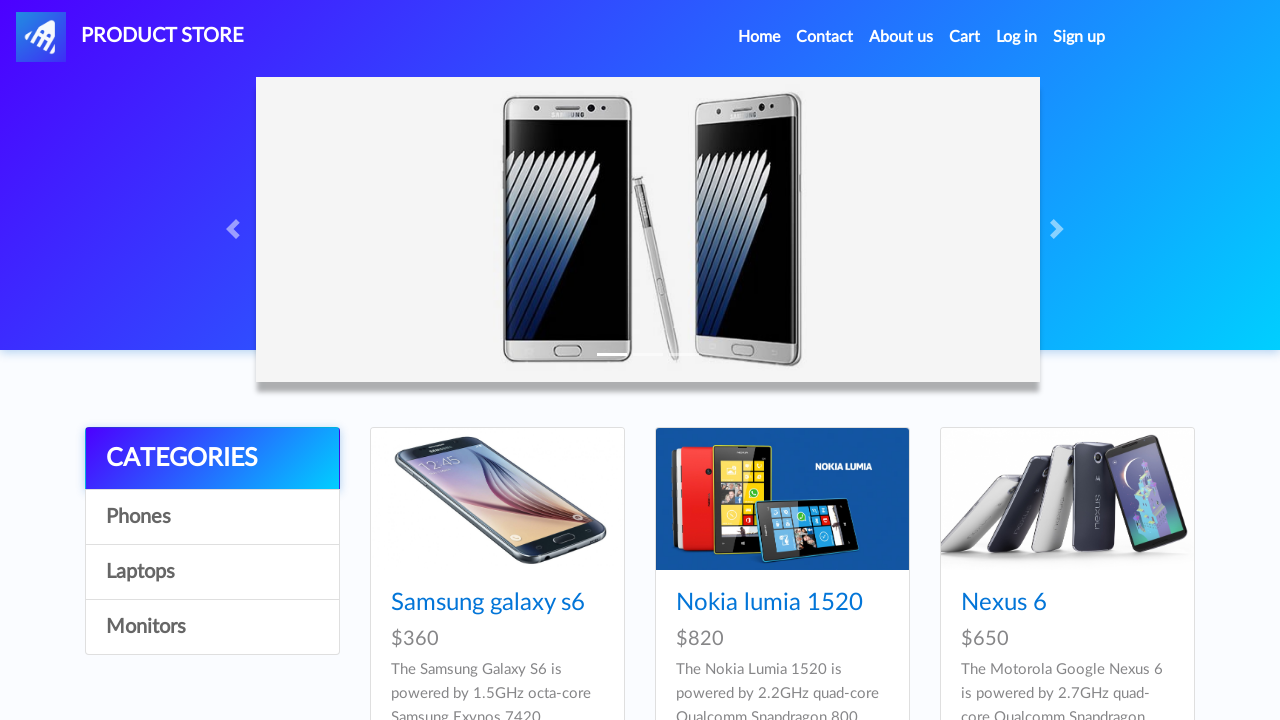

Anchor links element appeared on the page
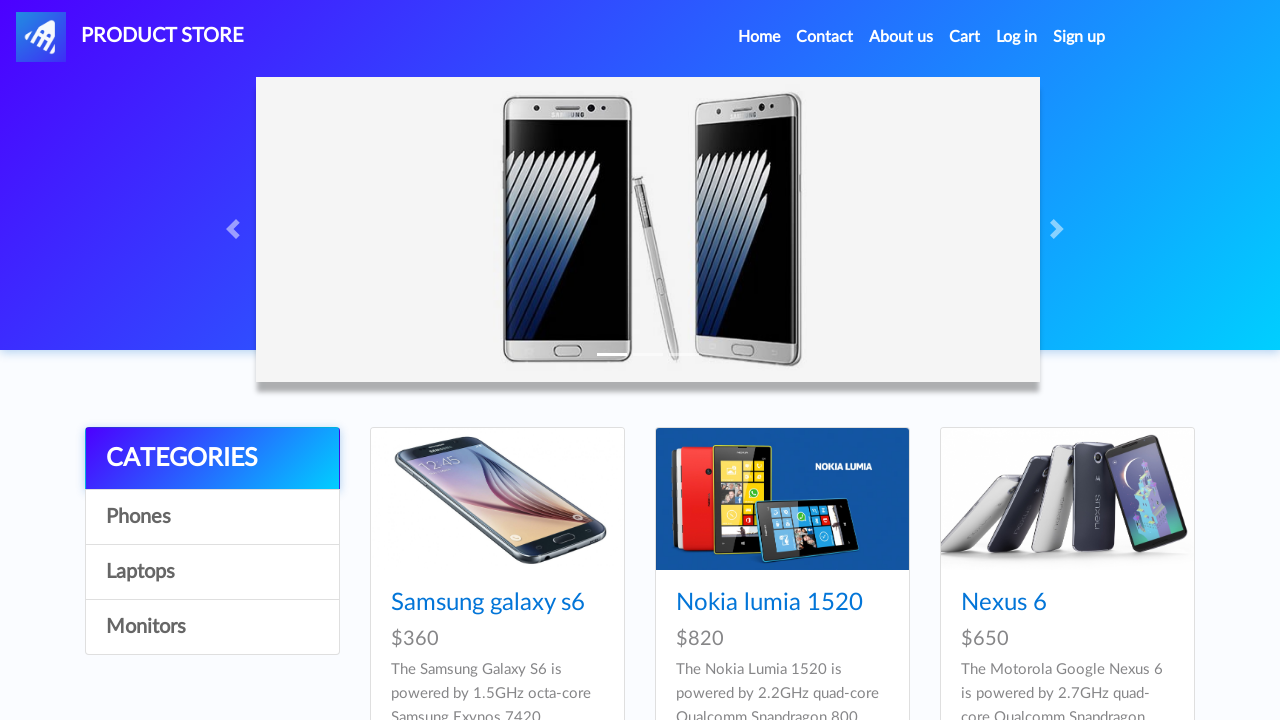

Retrieved all anchor links from the page (found 33 links)
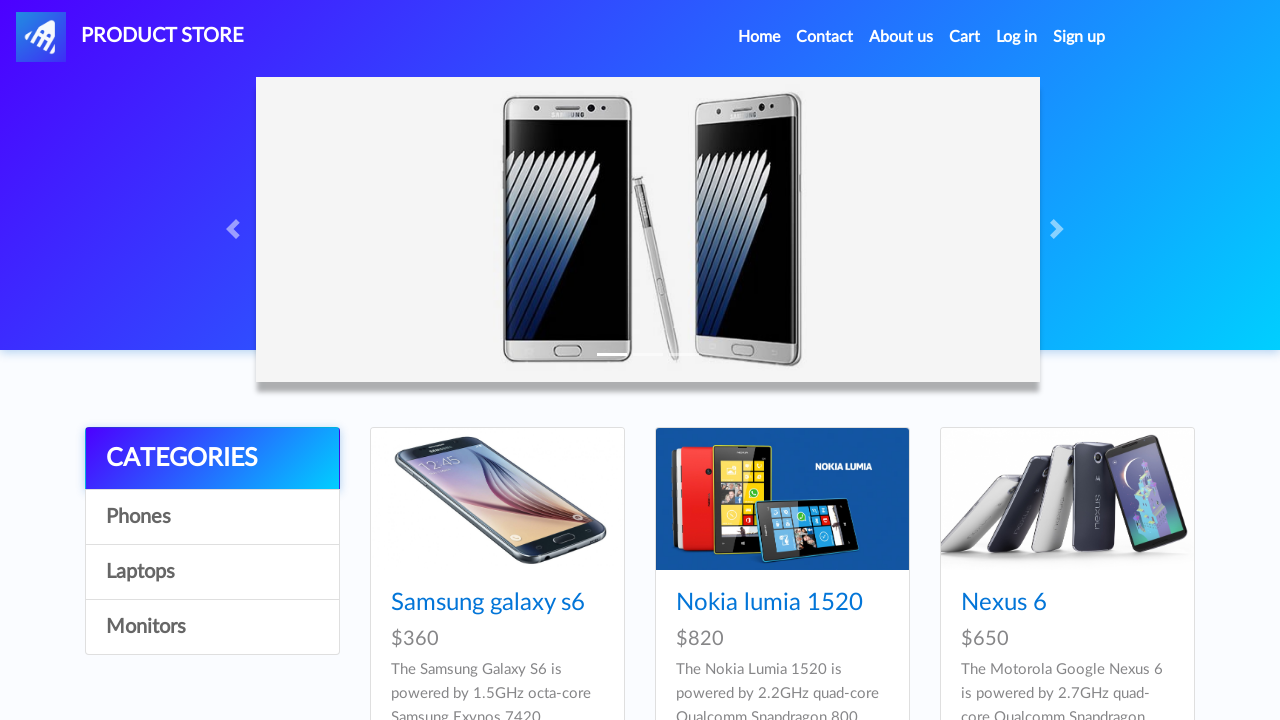

Verified that anchor links are present on the page
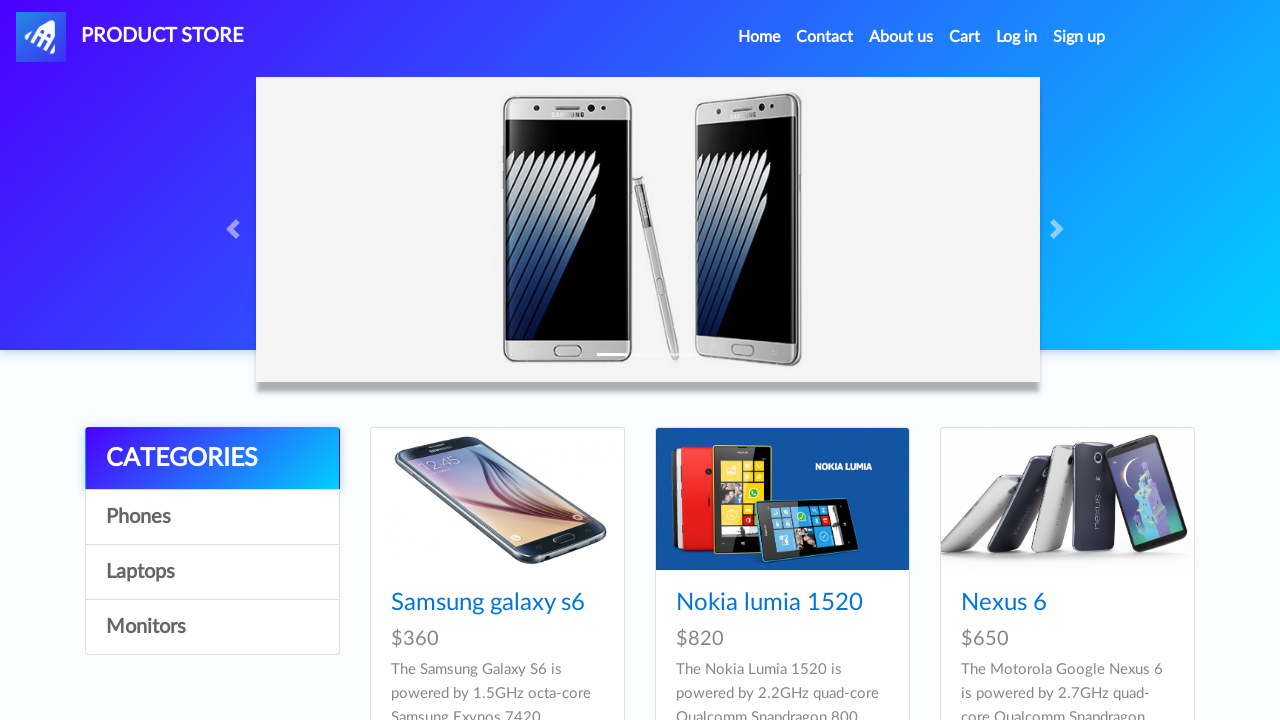

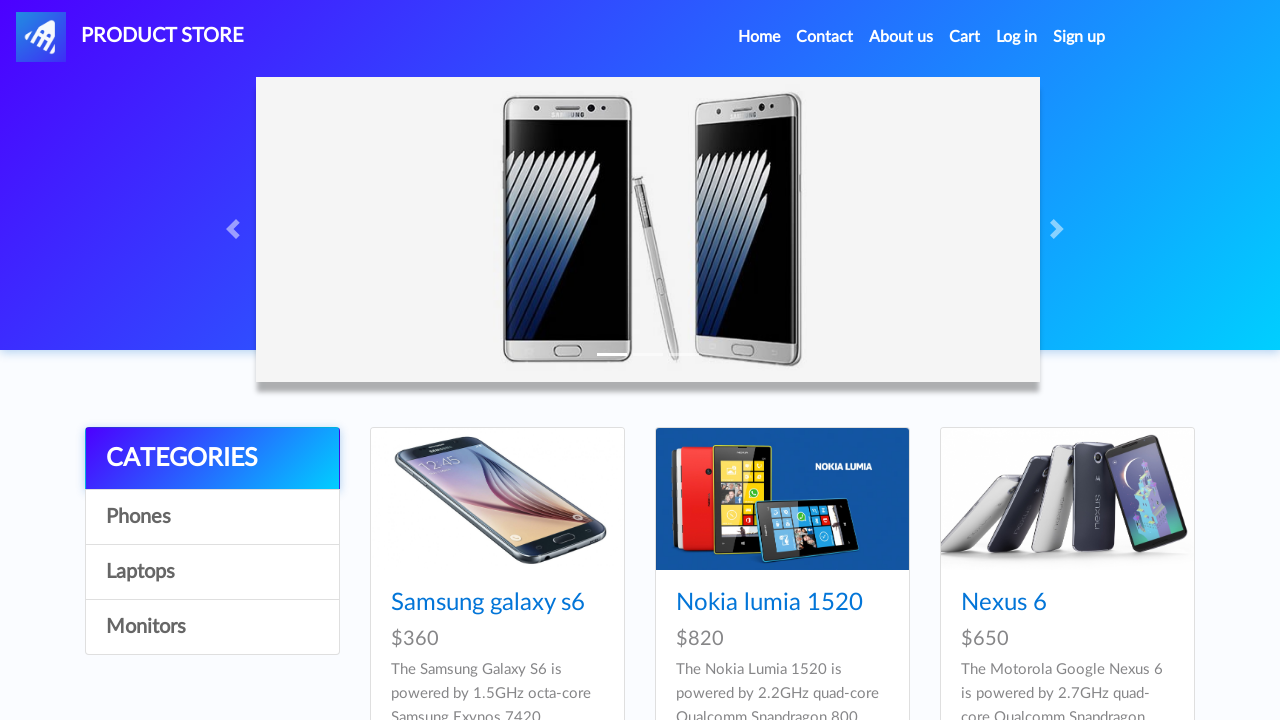